Tests browser navigation functionality by navigating back, forward, refreshing the page, and then navigating to a different URL (w3schools.com)

Starting URL: https://www.seleniumeasy.com/

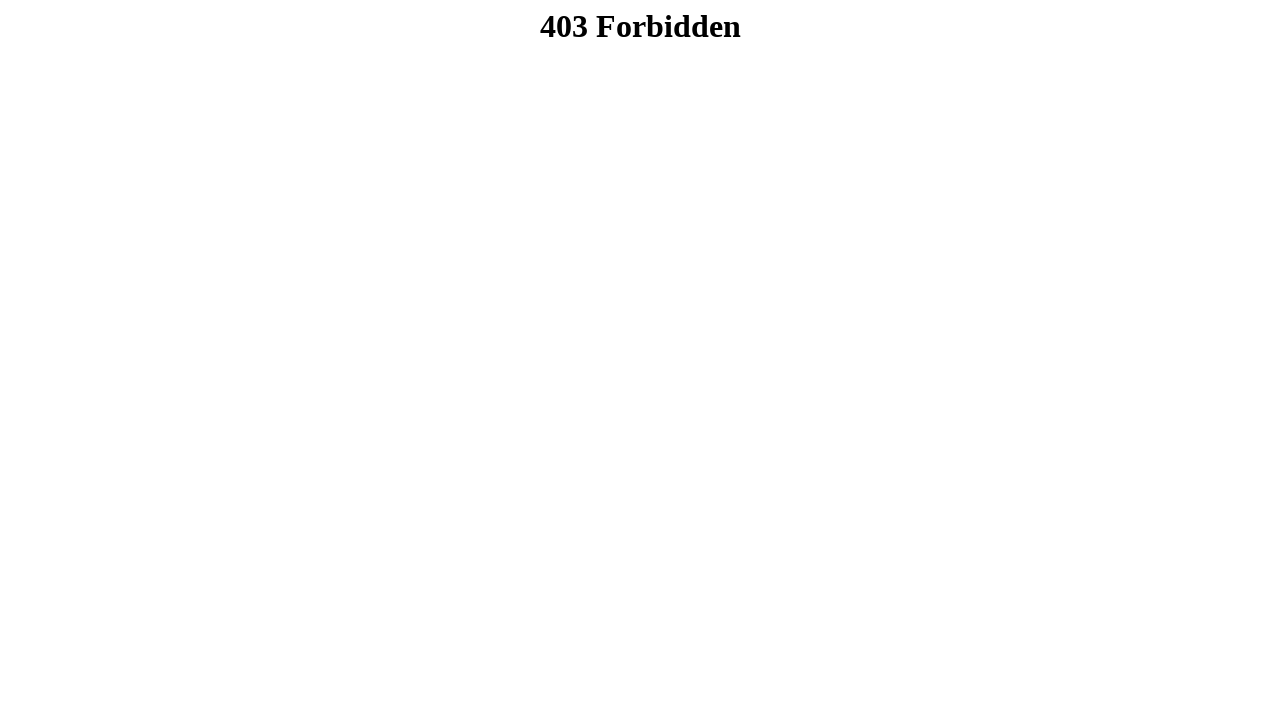

Navigated back to previous page
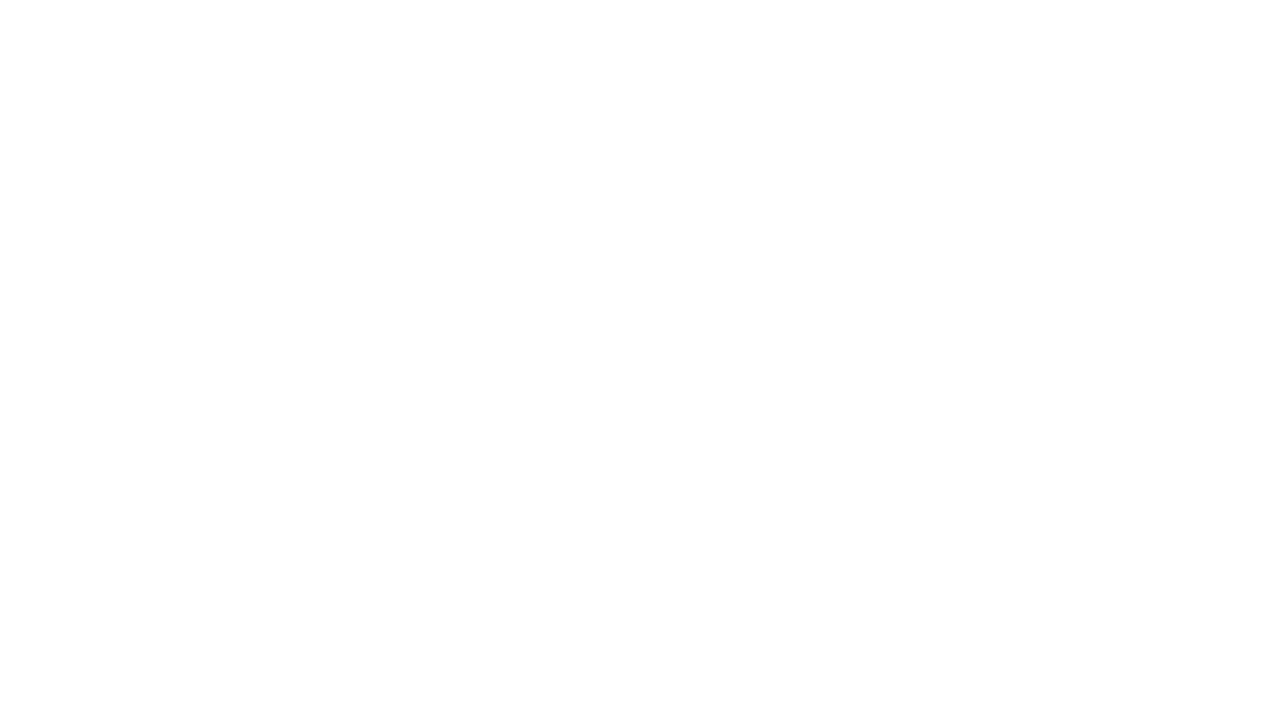

Navigated forward to seleniumeasy.com
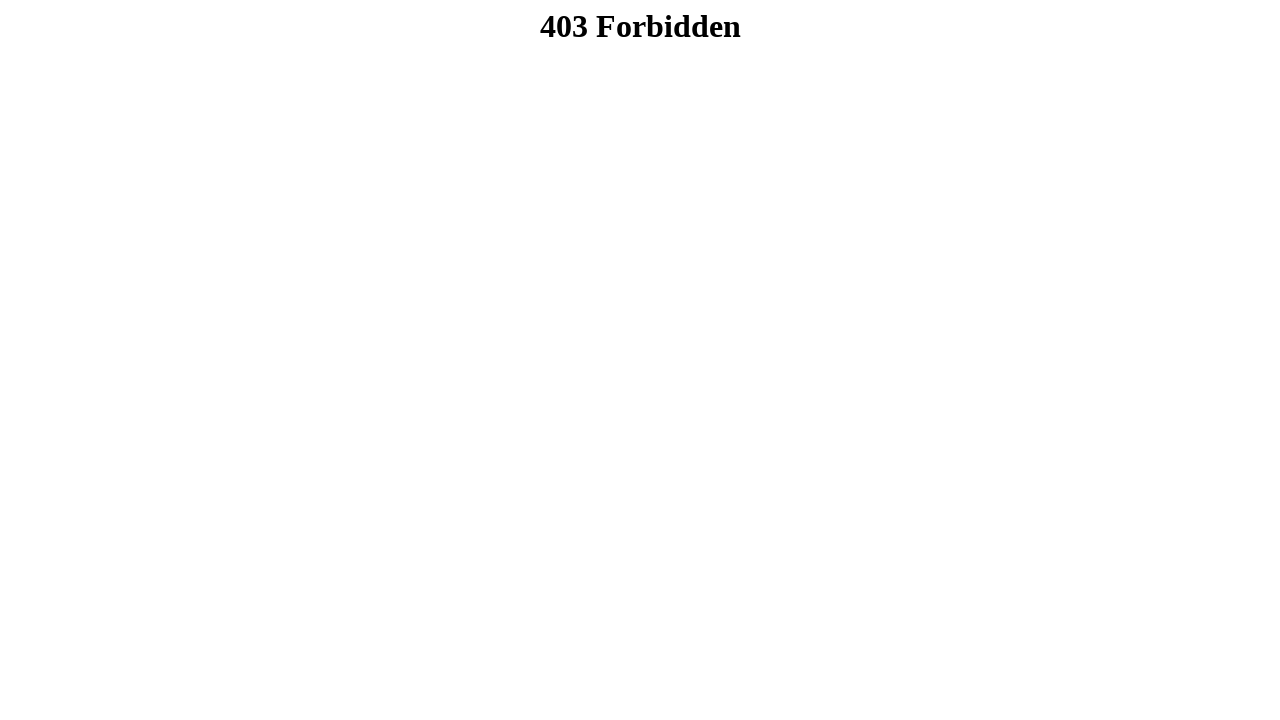

Refreshed the current page
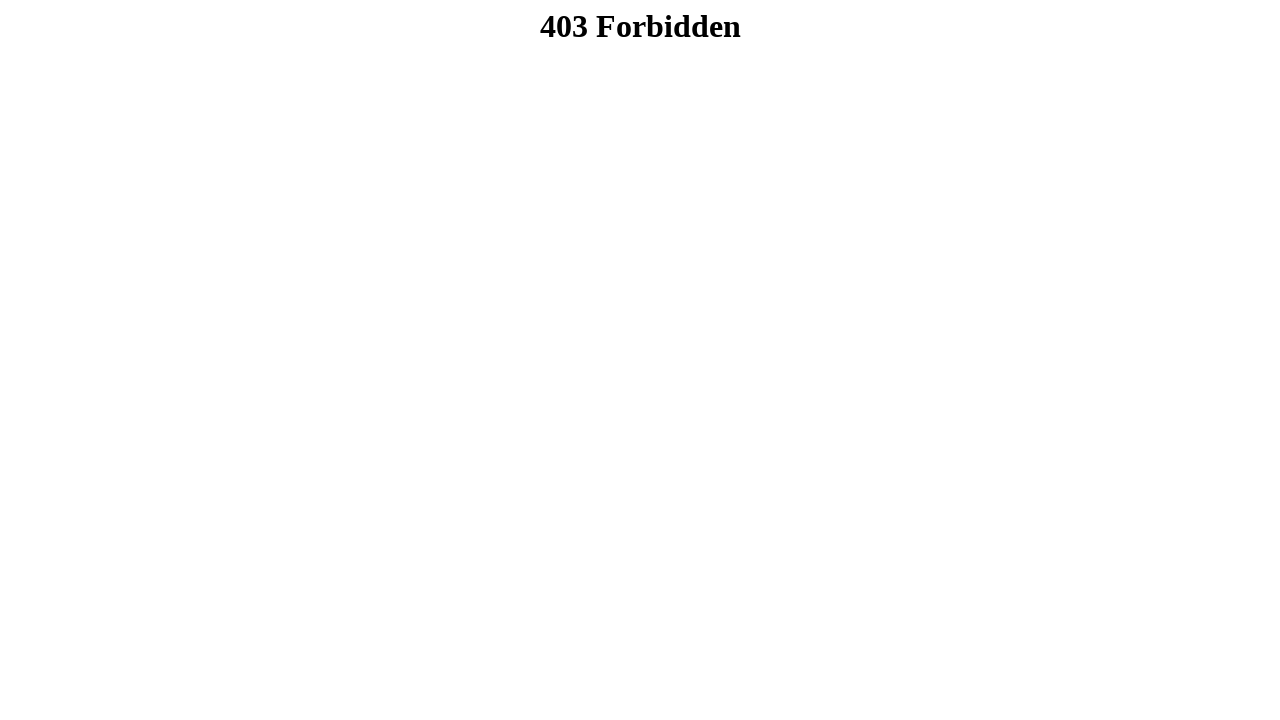

Navigated to w3schools.com
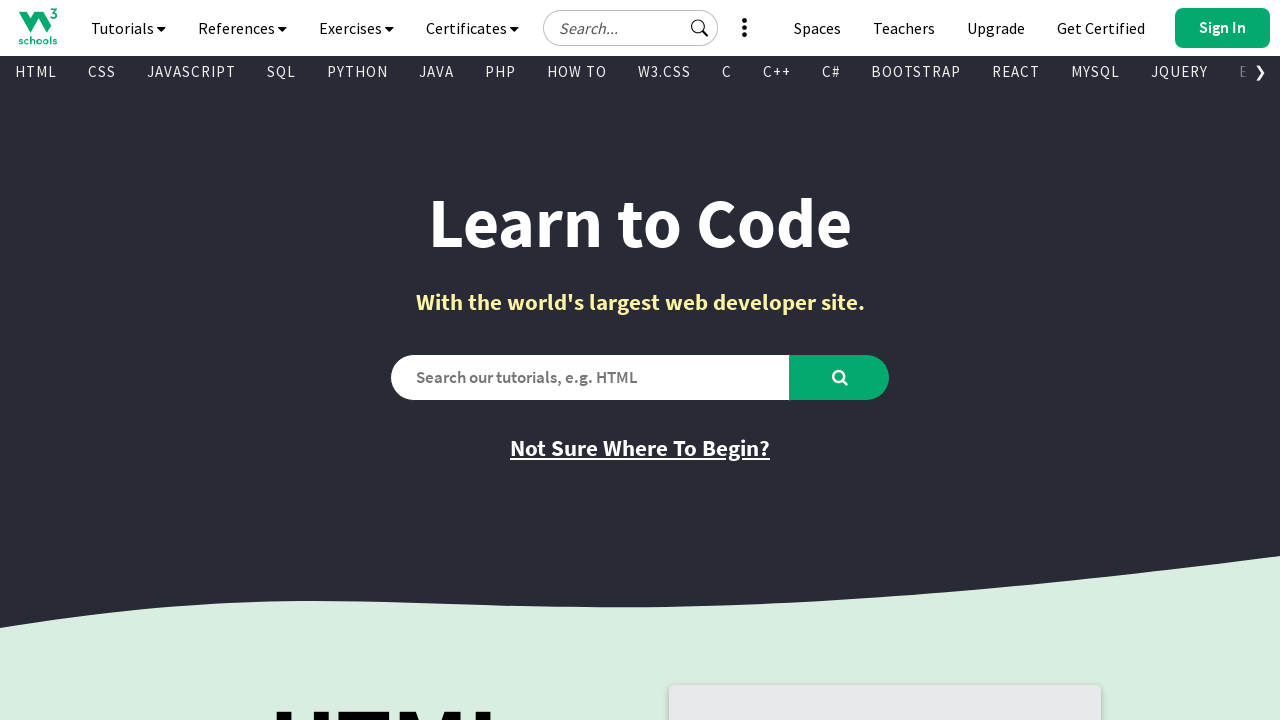

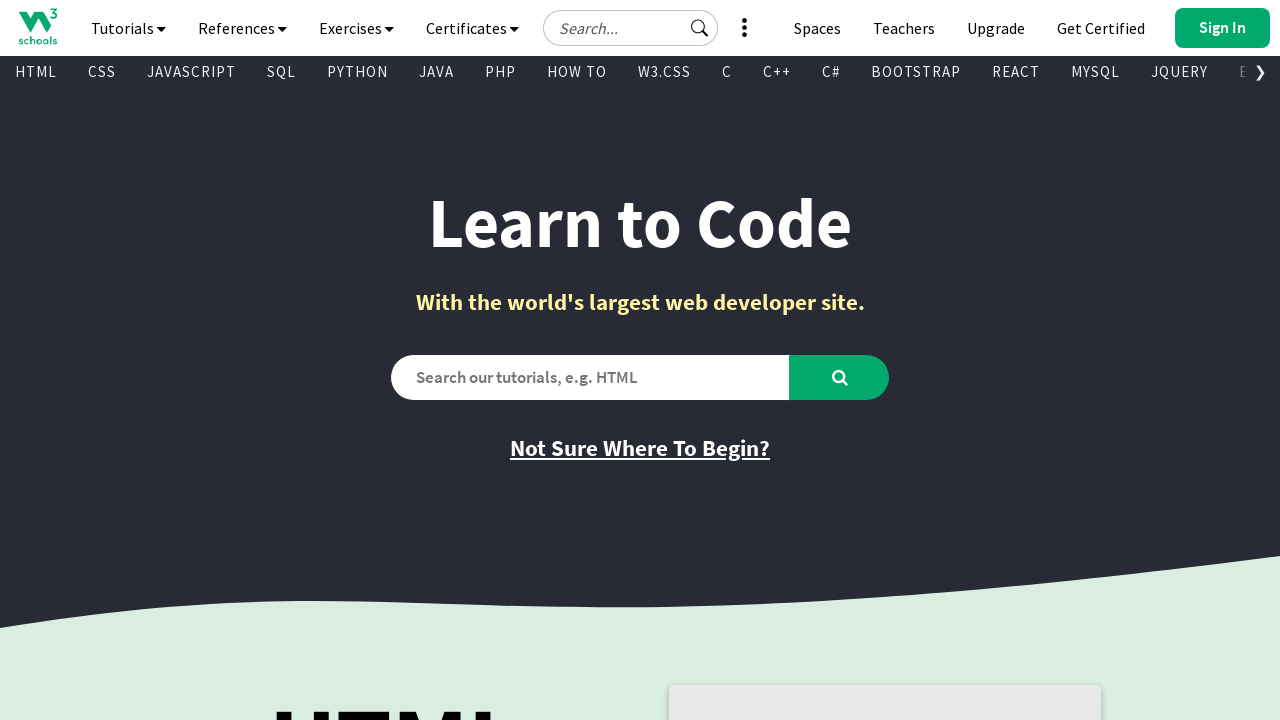